Tests various input field interactions including entering text, appending text, clearing fields, checking disabled state, using Tab key navigation, and working with text editors

Starting URL: https://www.leafground.com/input.xhtml

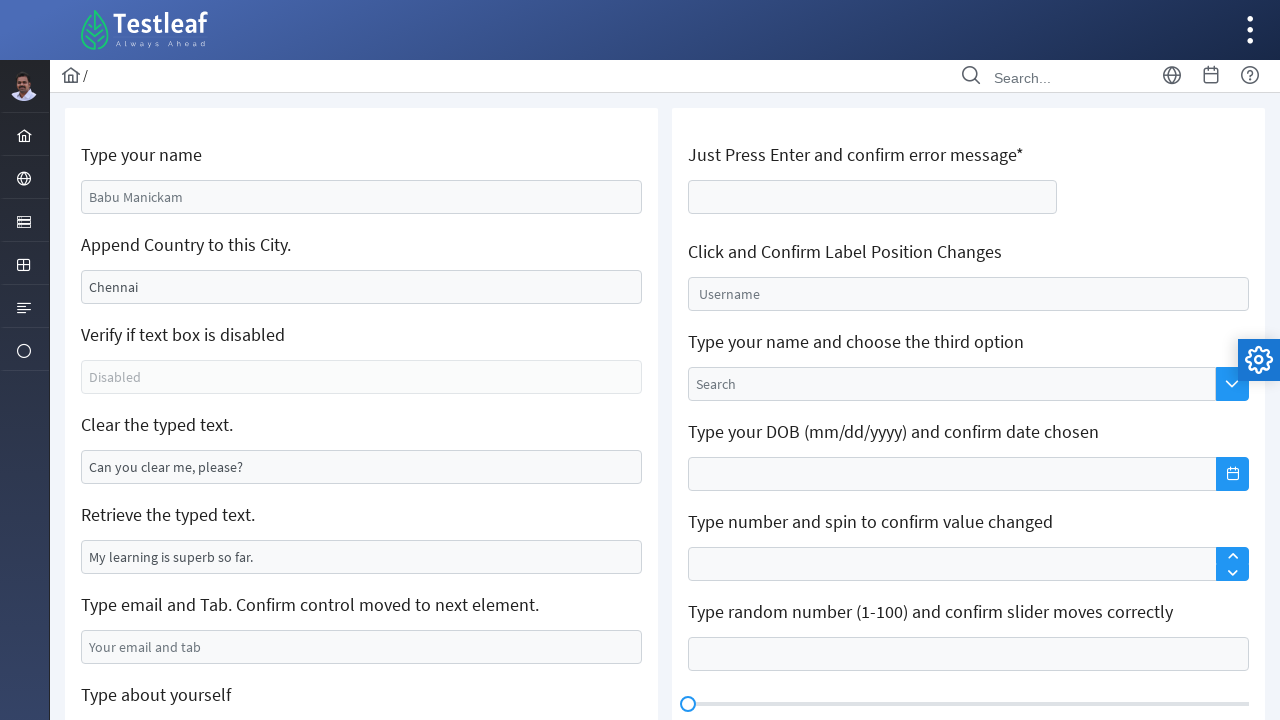

Entered 'Dananjaya Fernando' in the name field on #j_idt88\:name
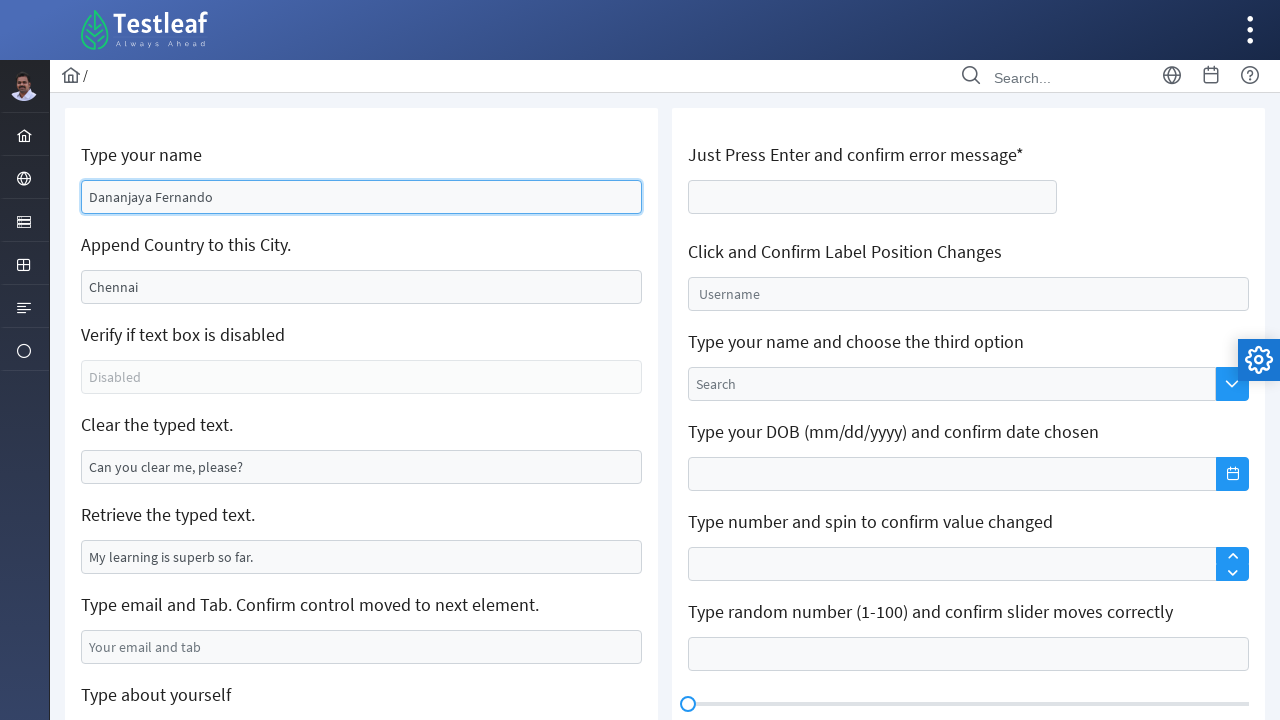

Appended 'Text ' to the existing field on #j_idt88\:j_idt91
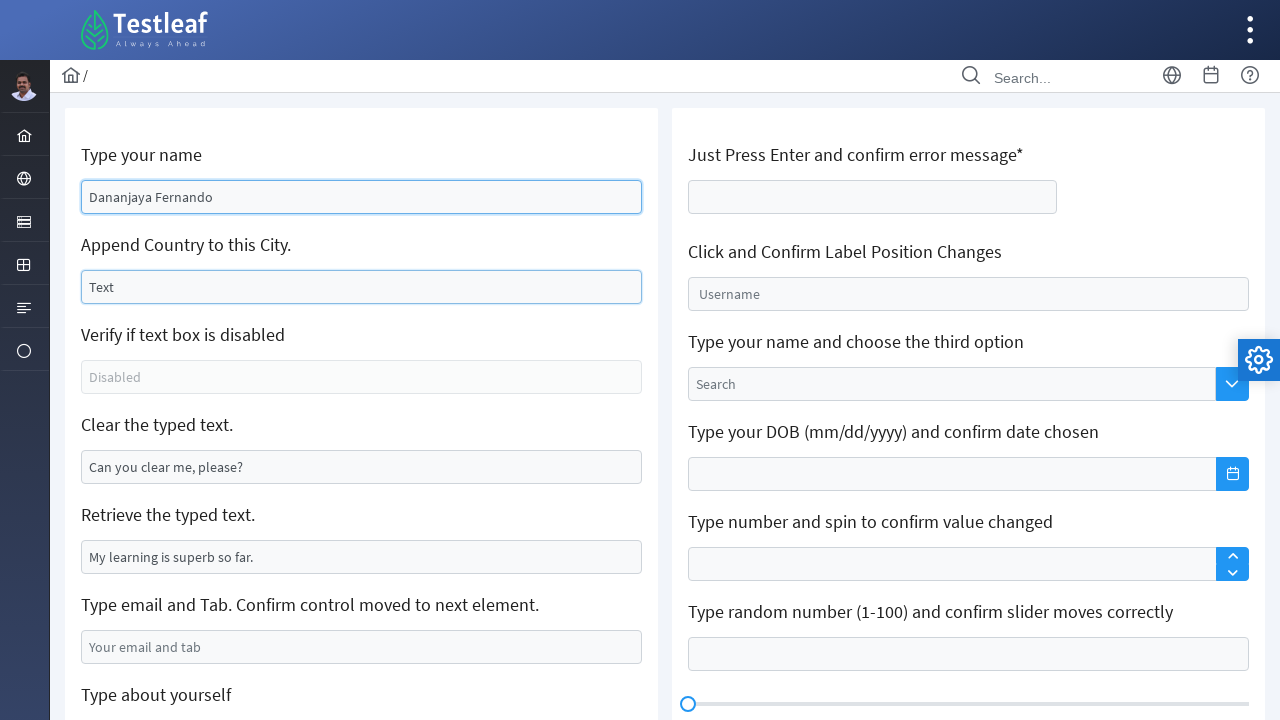

Retrieved value from text field
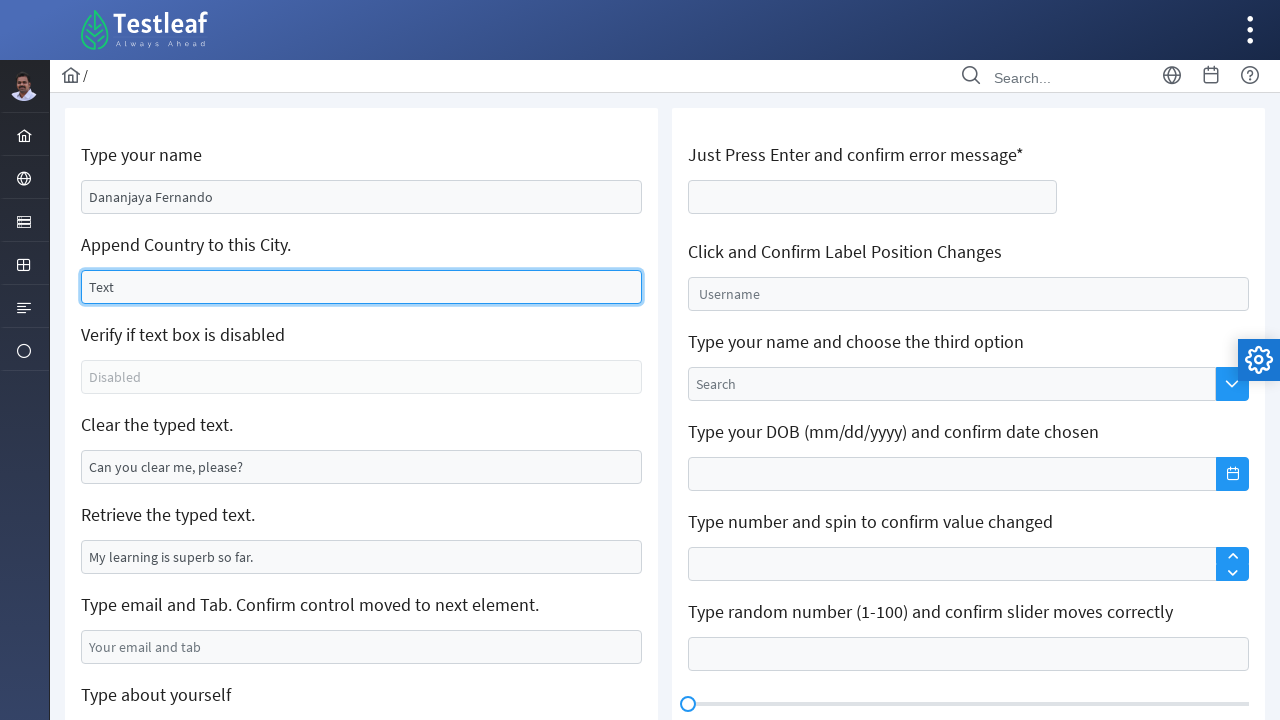

Cleared text from the input field on #j_idt88\:j_idt95
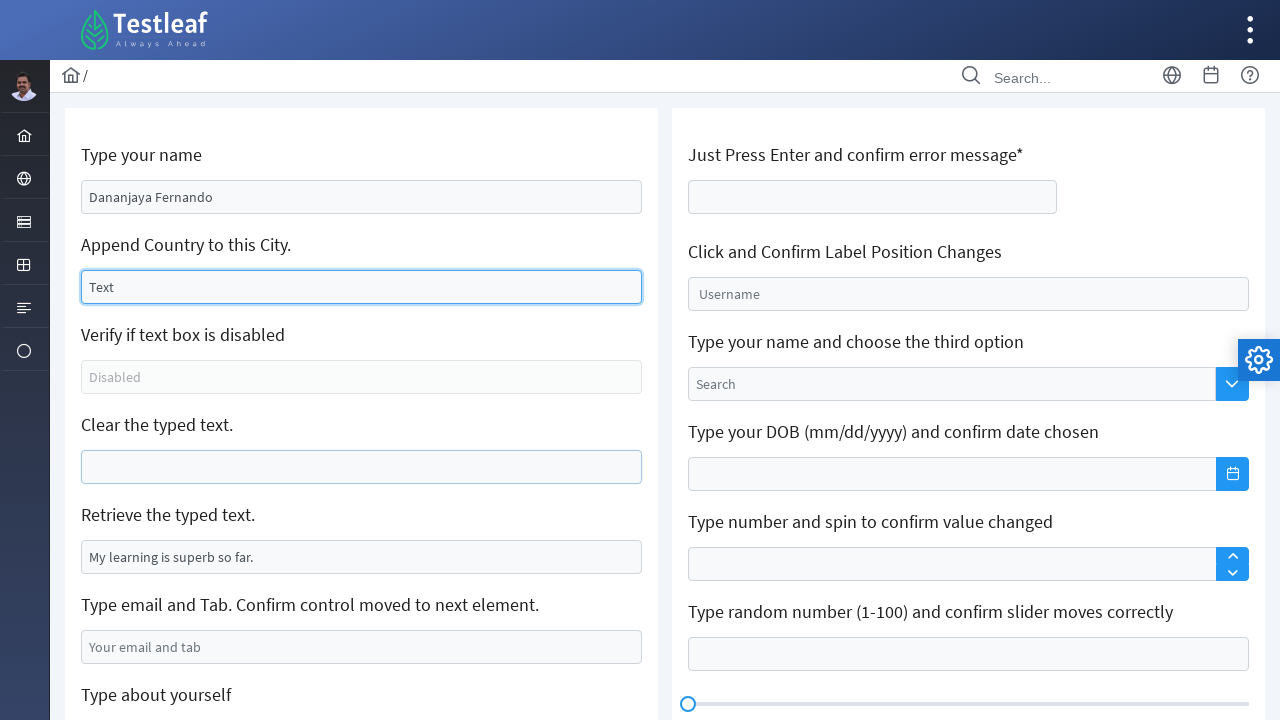

Checked if field is enabled (disabled state check)
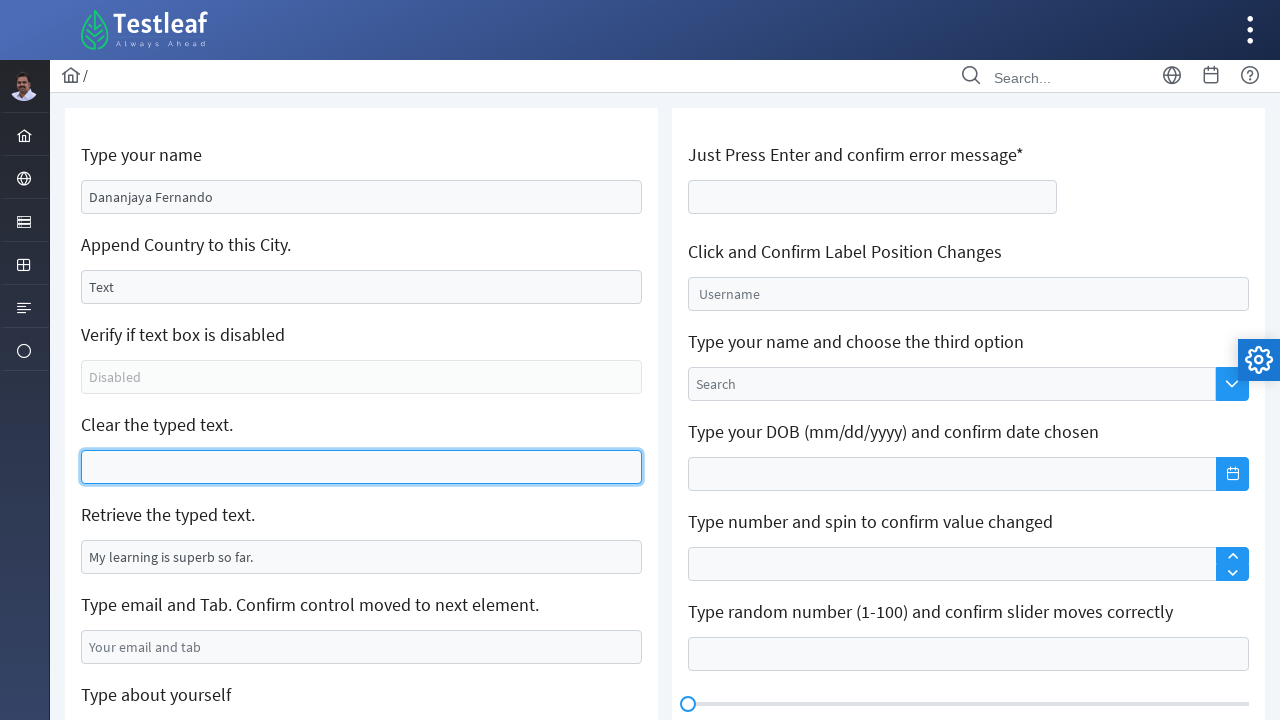

Entered email 'danuka19980@gmail.com' in email field on #j_idt88\:j_idt99
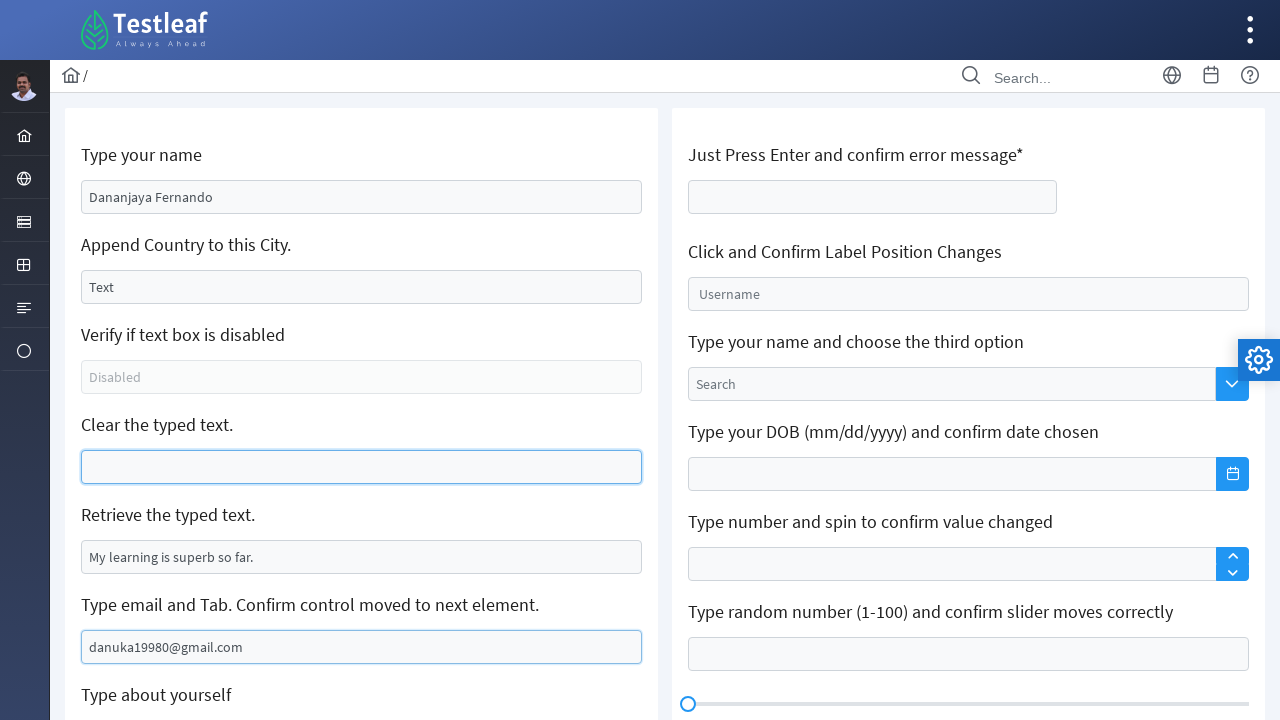

Pressed Tab key to navigate to next element on #j_idt88\:j_idt99
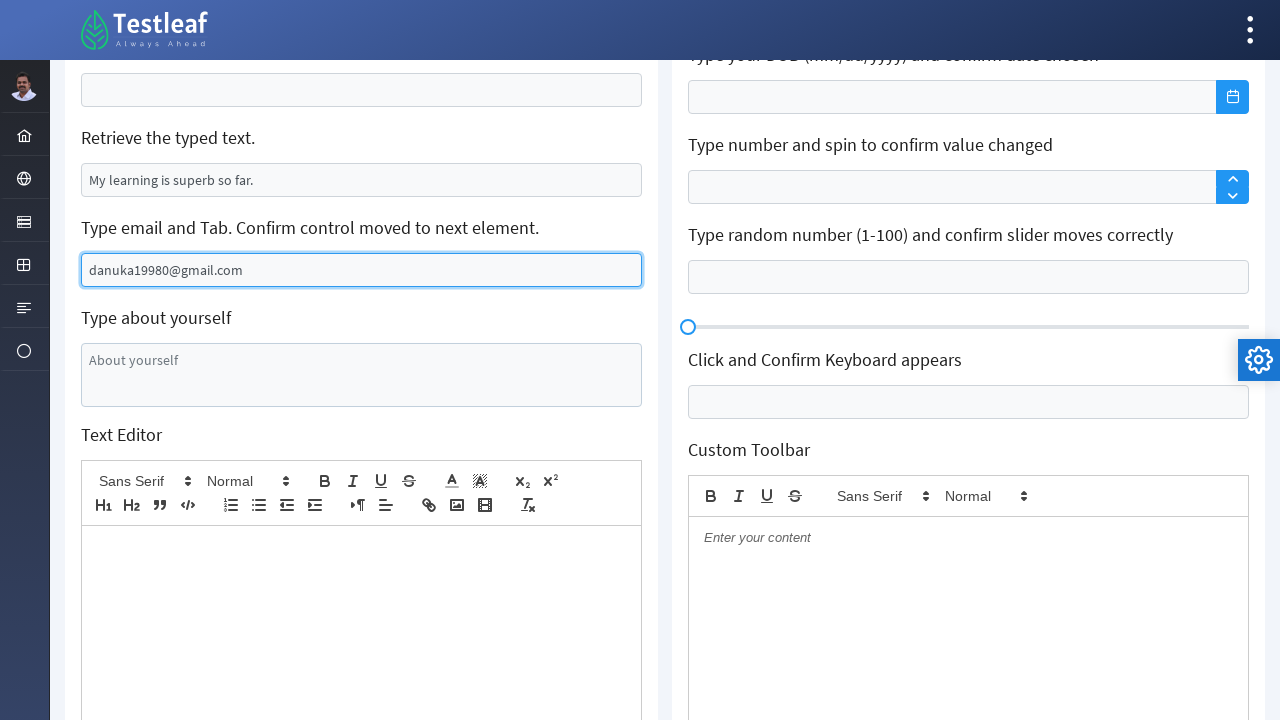

Entered 'I am Dananjaya Fernando.' in the about field on #j_idt88\:j_idt101
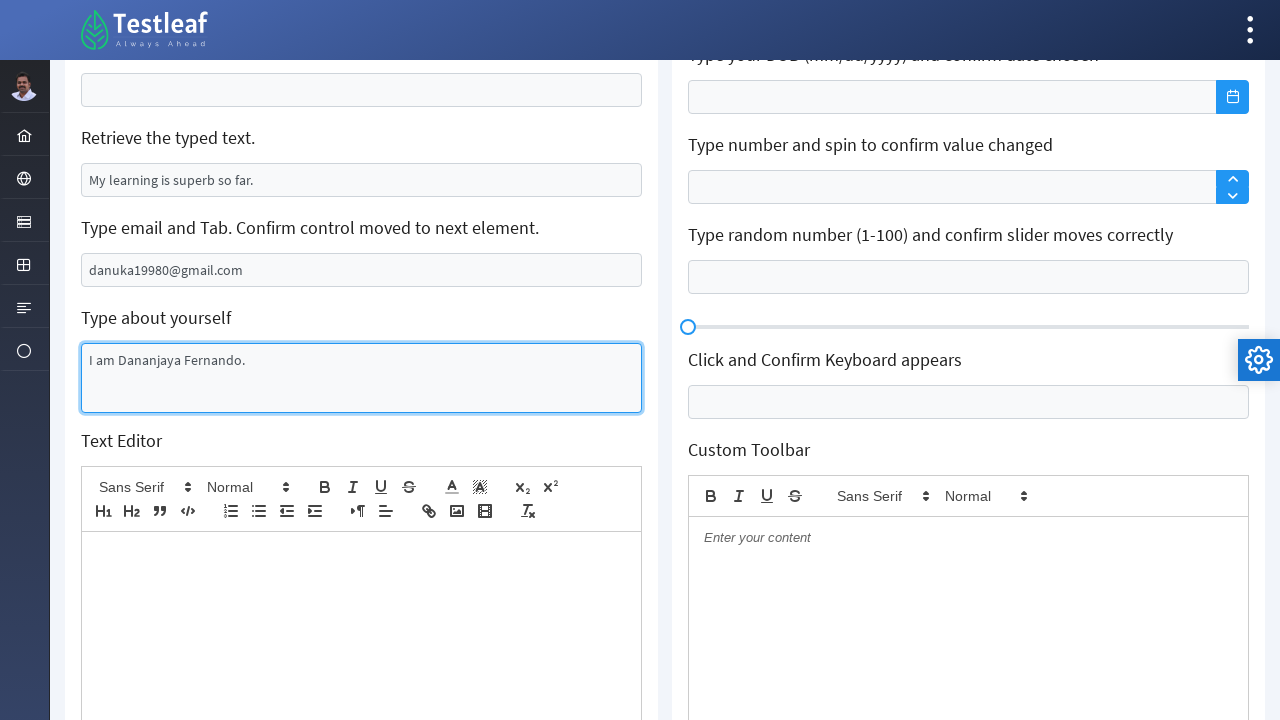

Entered text in the text editor: 'I am Dananjaya Fernando. I want become Quality Assurence Engineer.' on //*[@id='j_idt88:j_idt103_editor']/div[1]
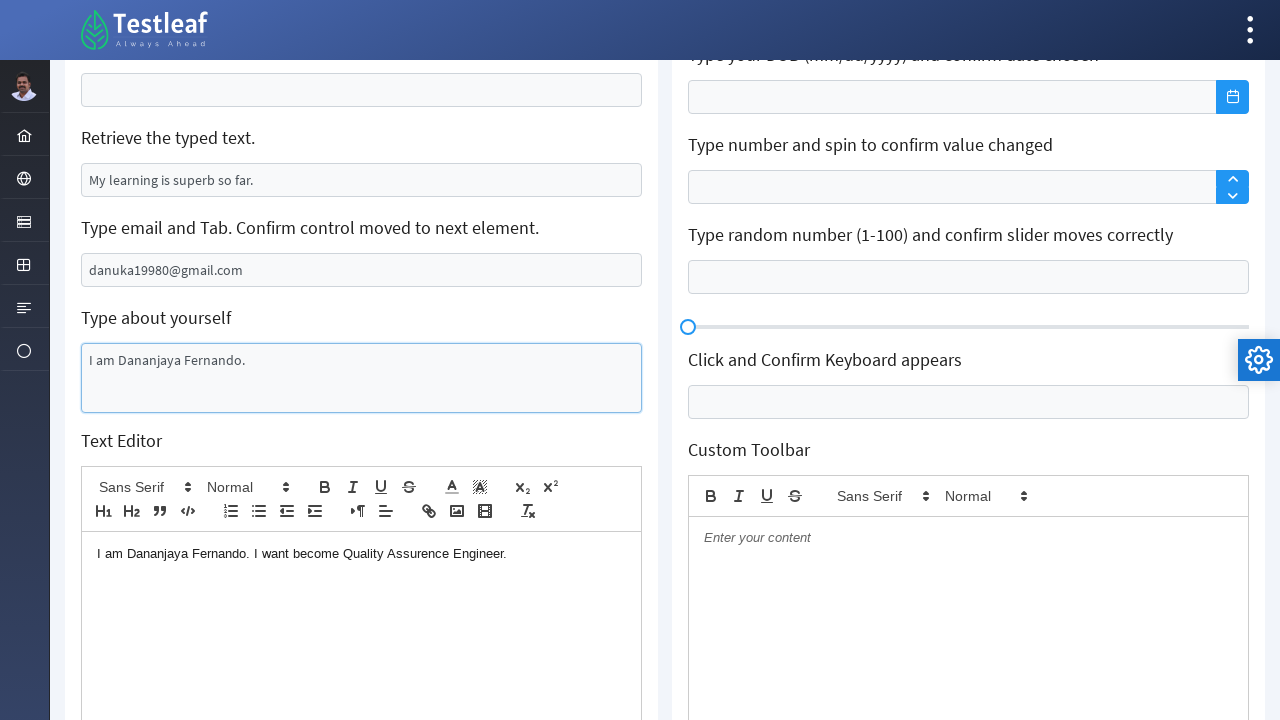

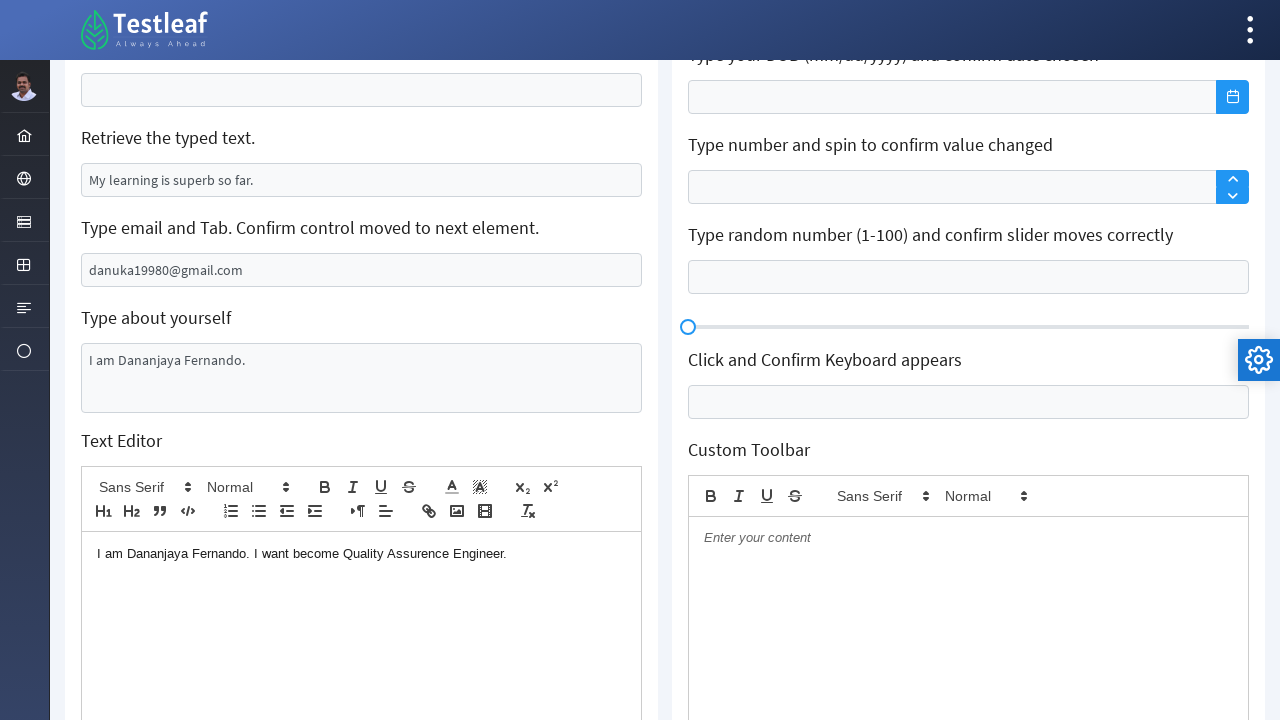